Tests the "Remember me" checkbox functionality on the login page by clicking it and verifying it becomes selected

Starting URL: https://login2.nextbasecrm.com/

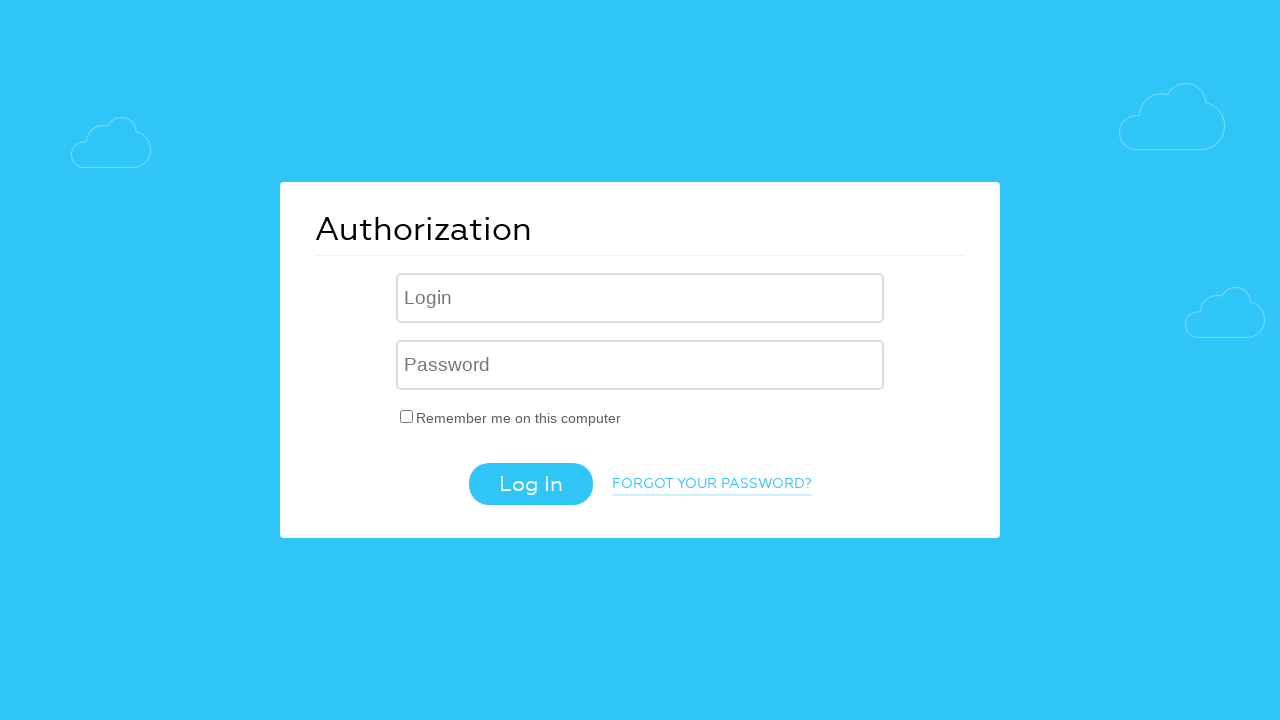

Navigated to login page
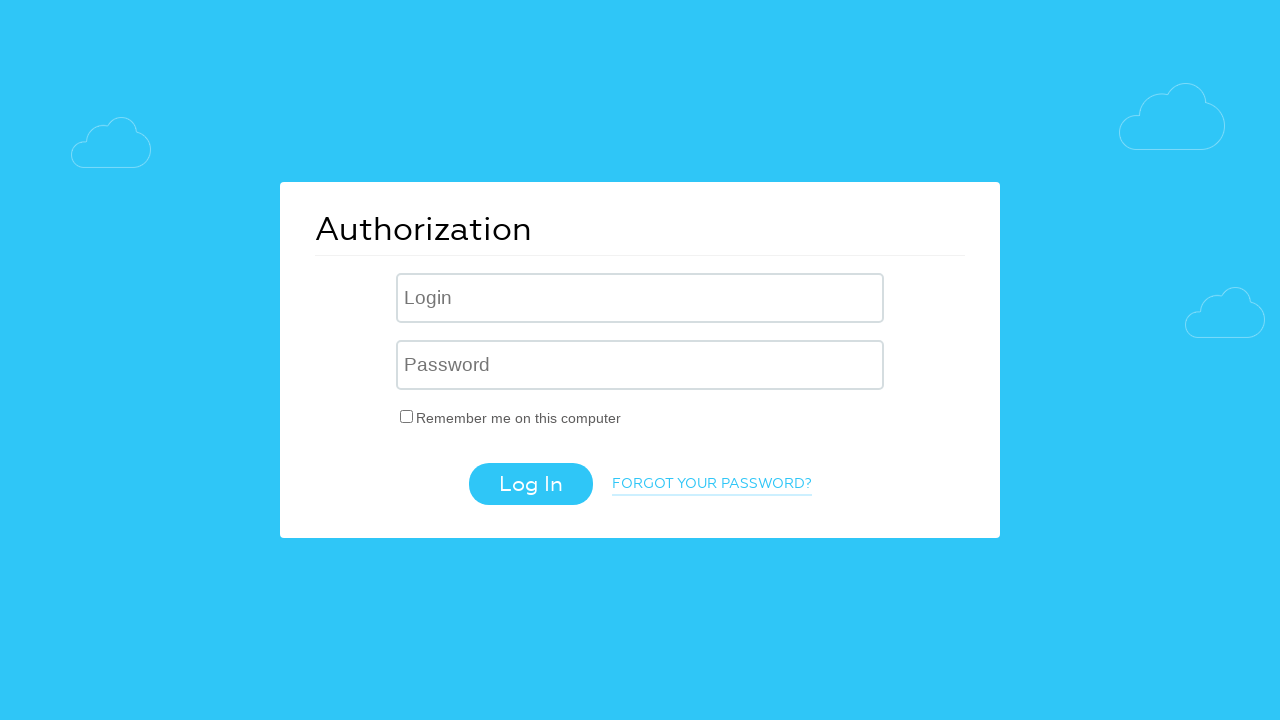

Clicked on 'Remember me on this computer' checkbox at (407, 416) on input[type='checkbox'][name='USER_REMEMBER']
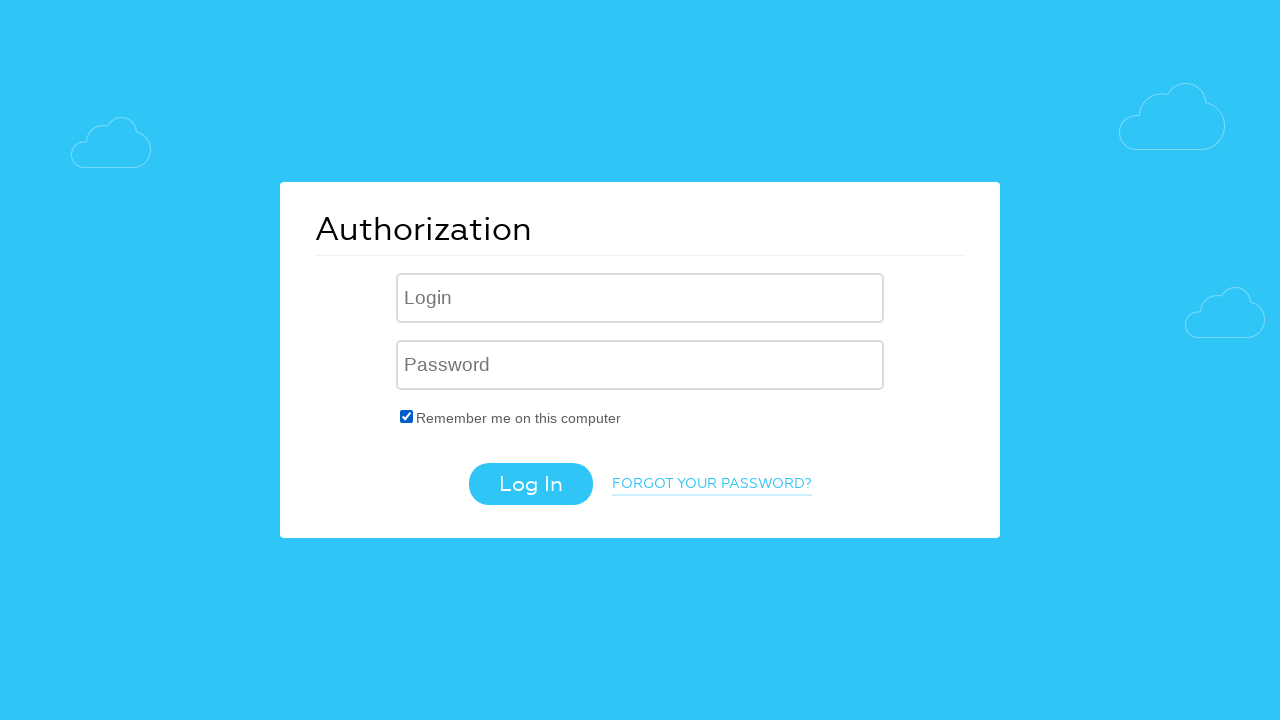

Verified that 'Remember me on this computer' checkbox is selected
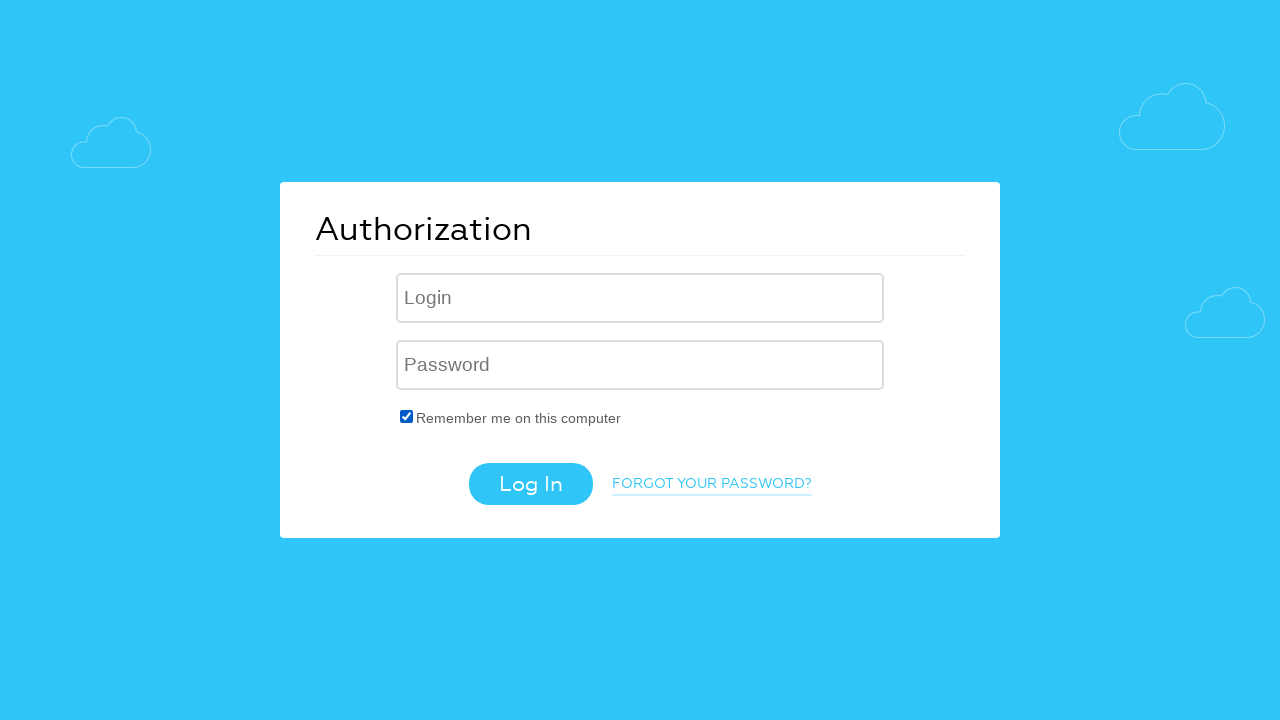

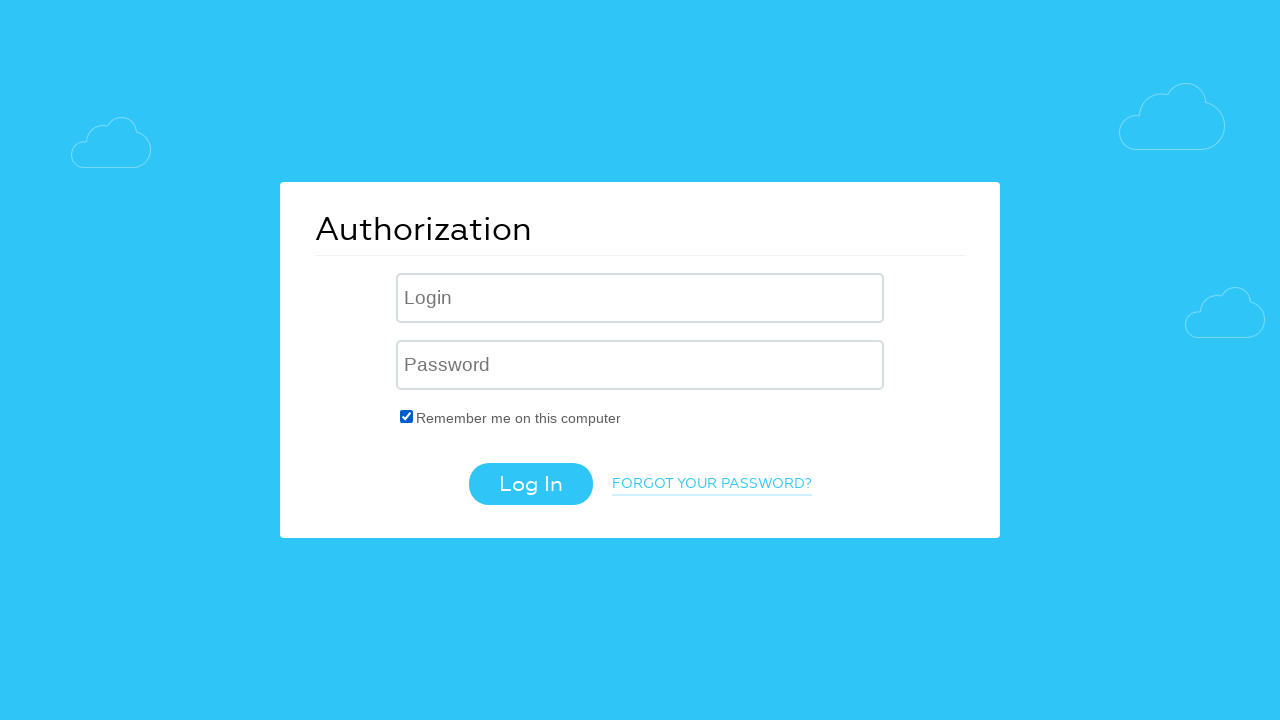